Tests opening new browser tabs and windows, switching between them, and verifying page titles

Starting URL: https://demoqa.com/browser-windows

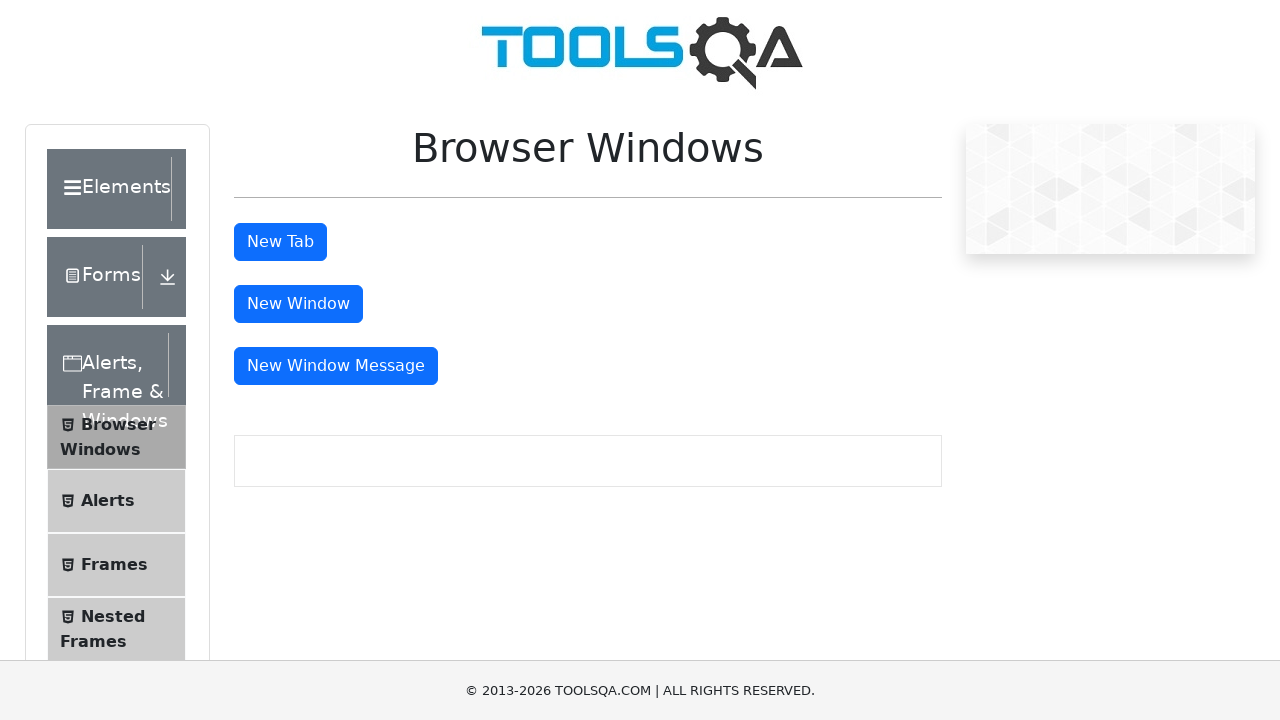

Clicked new tab button to open a new tab at (280, 242) on #tabButton
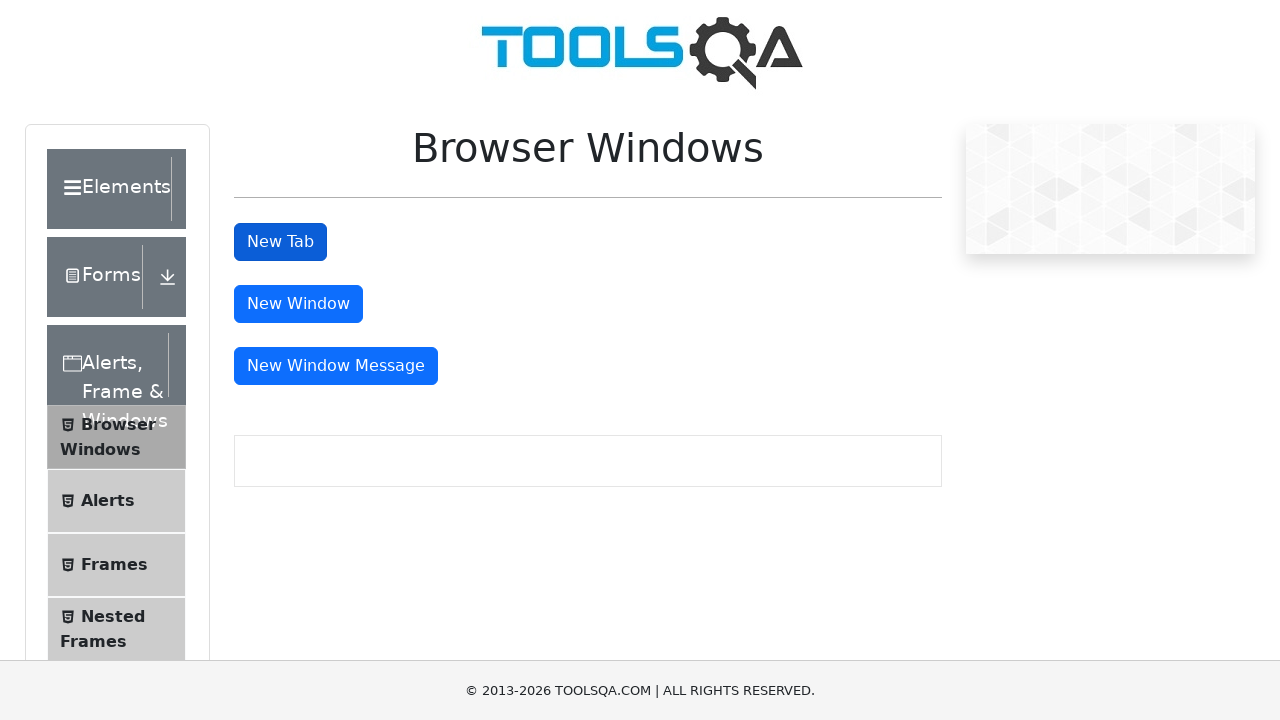

New tab loaded completely
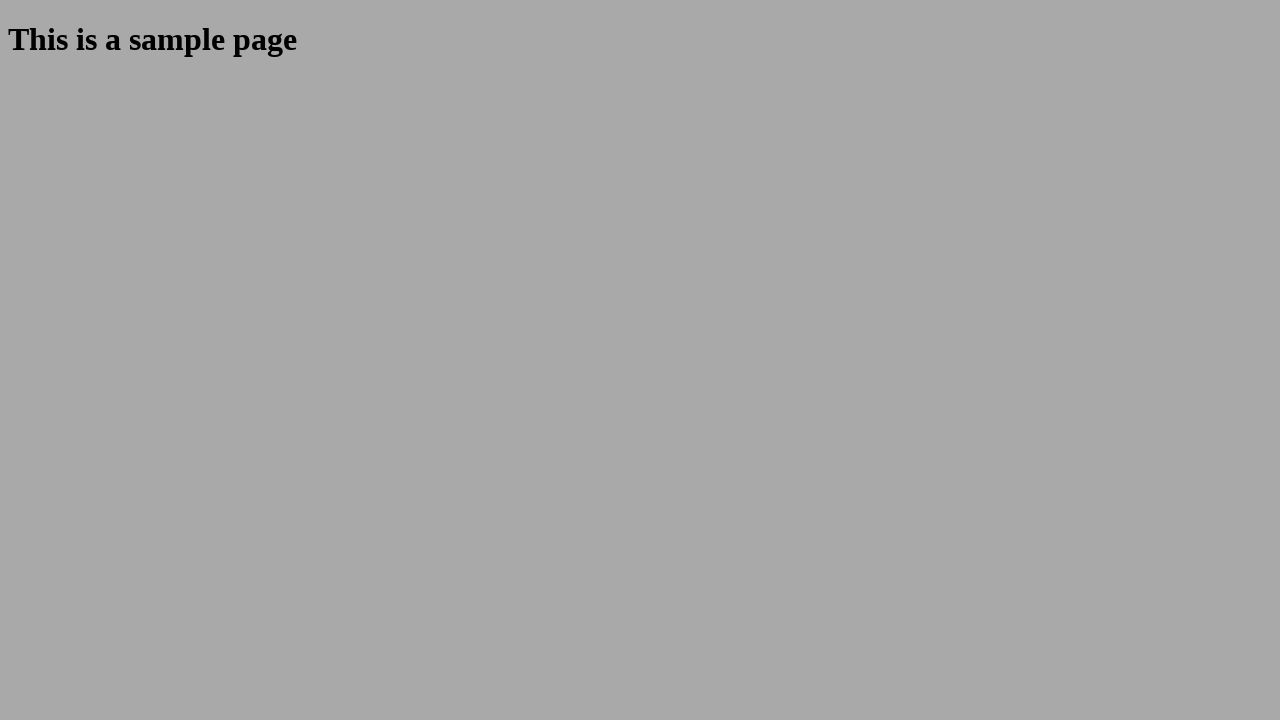

Sample heading element found in new tab
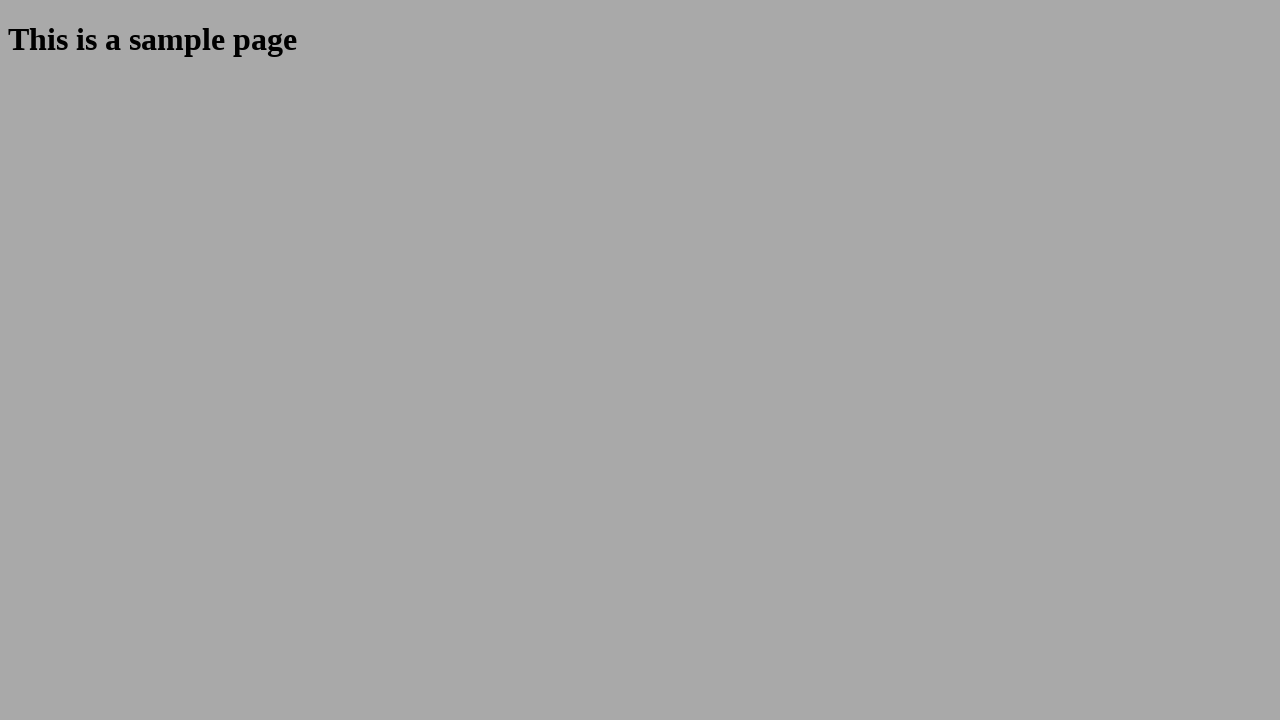

Closed the new tab
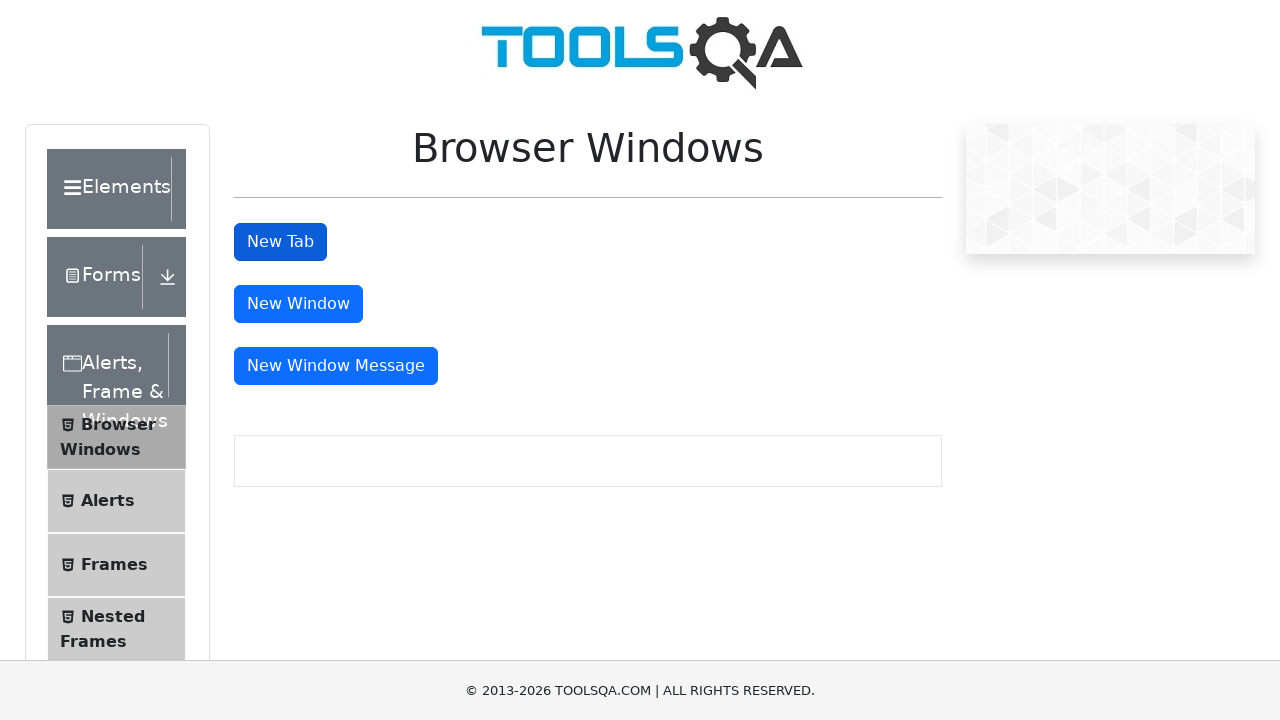

Clicked new window button to open a new window at (298, 304) on #windowButton
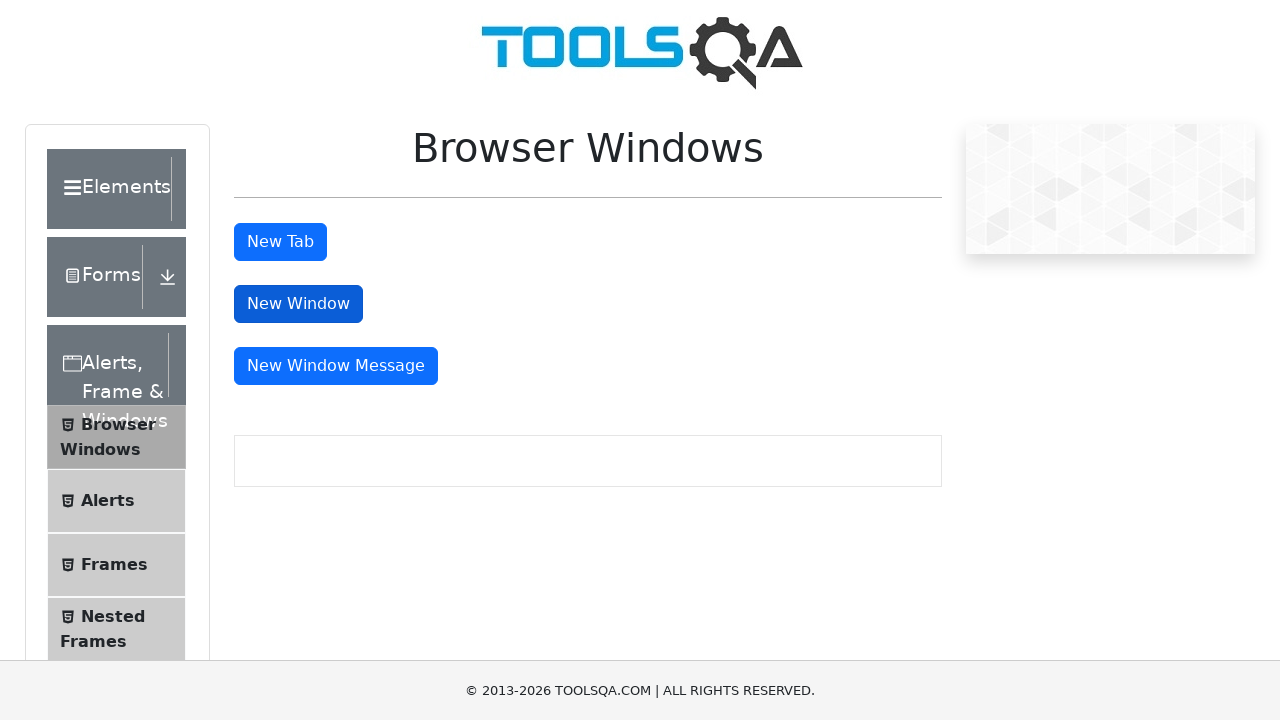

New window loaded completely
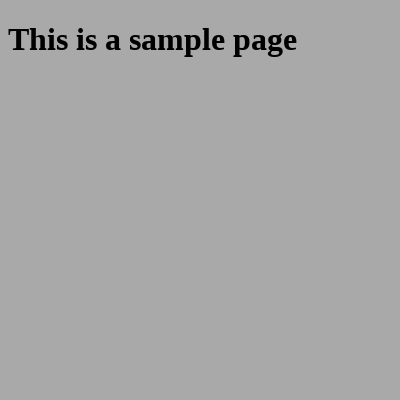

Sample heading element found in new window
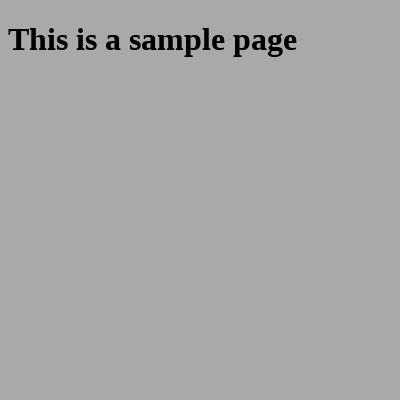

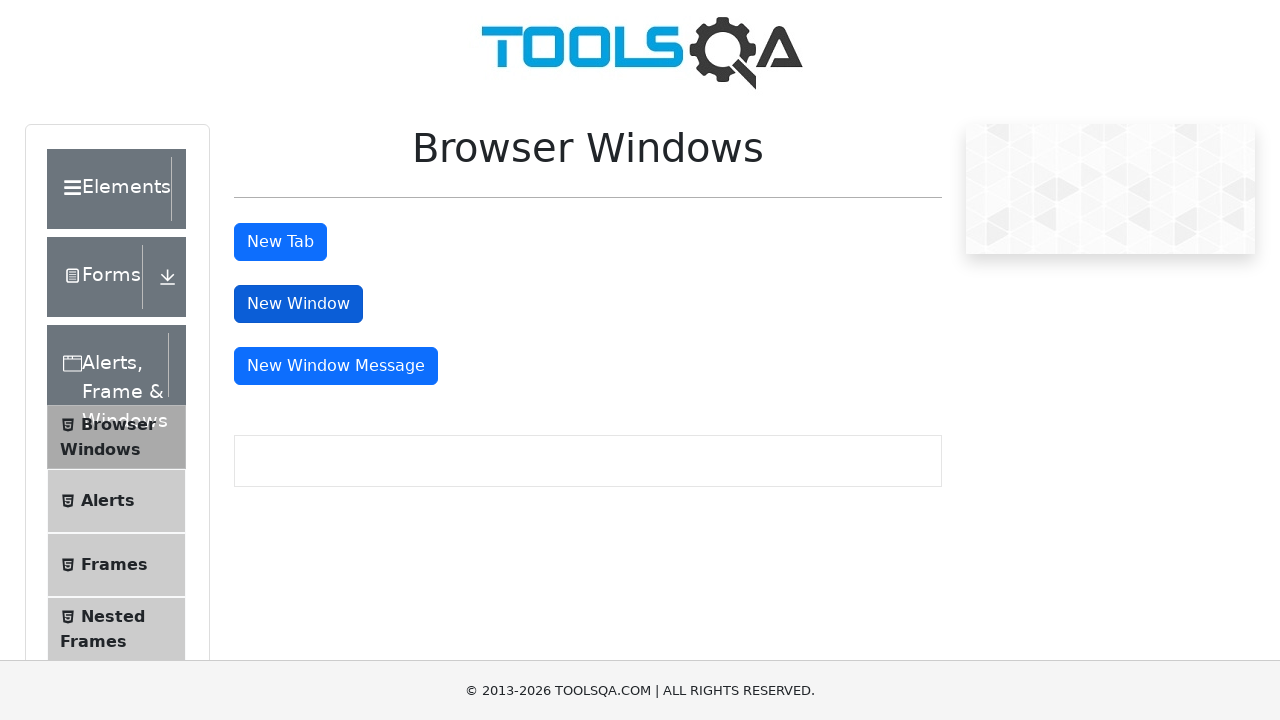